Tests JavaScript alert handling by clicking a button that triggers an alert, then accepting the alert dialog

Starting URL: https://demoqa.com/alerts

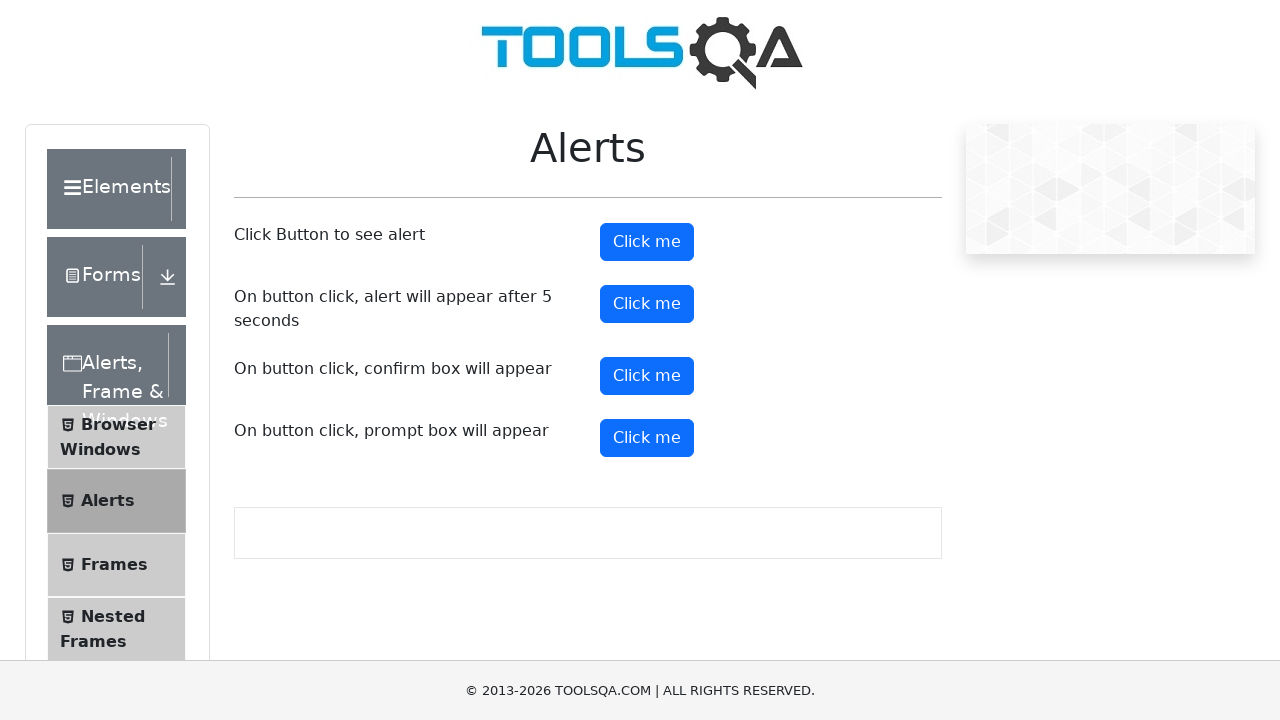

Clicked alert button to trigger JavaScript alert at (647, 242) on button#alertButton
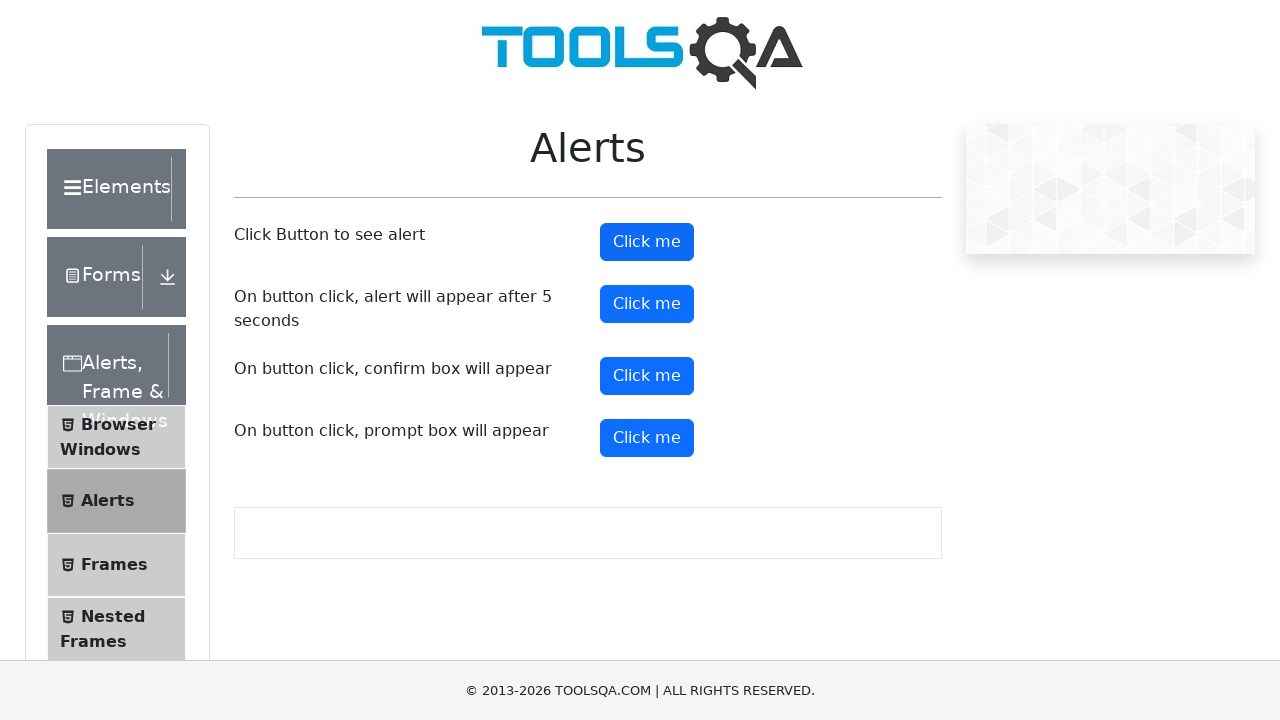

Set up dialog handler to accept alerts
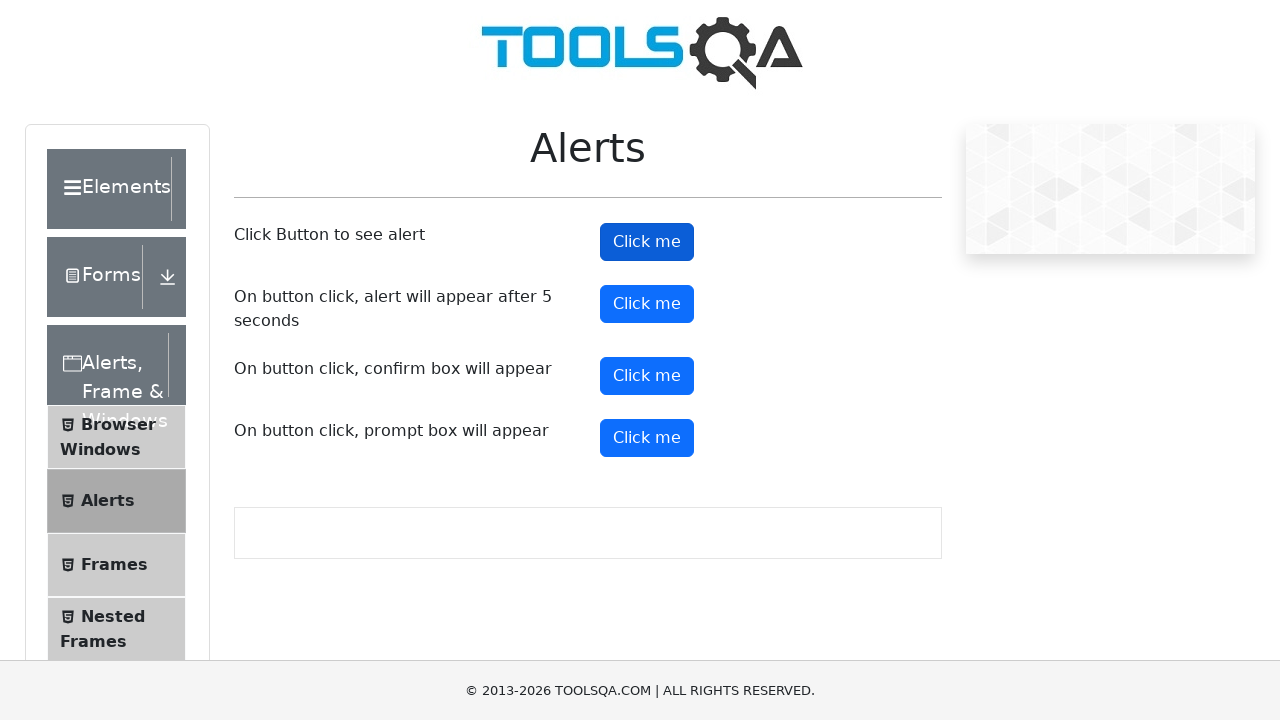

Configured alternative dialog handler with message logging
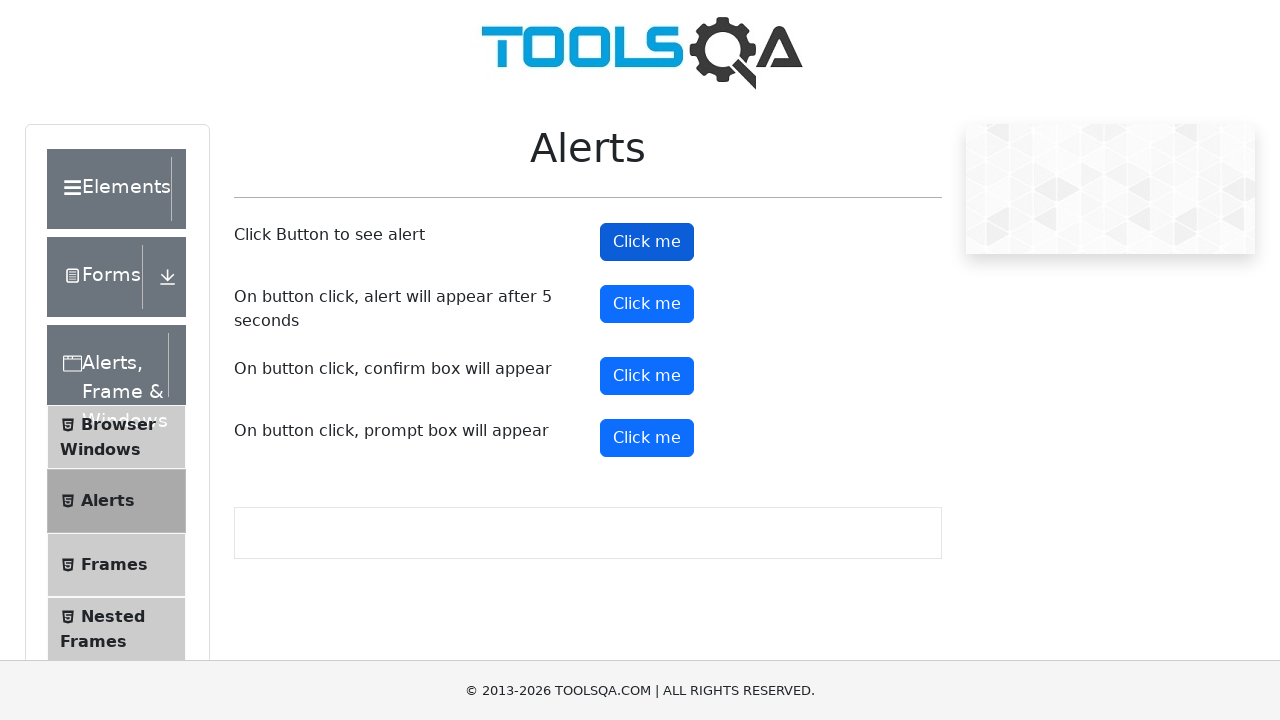

Clicked alert button again to demonstrate alert handling at (647, 242) on button#alertButton
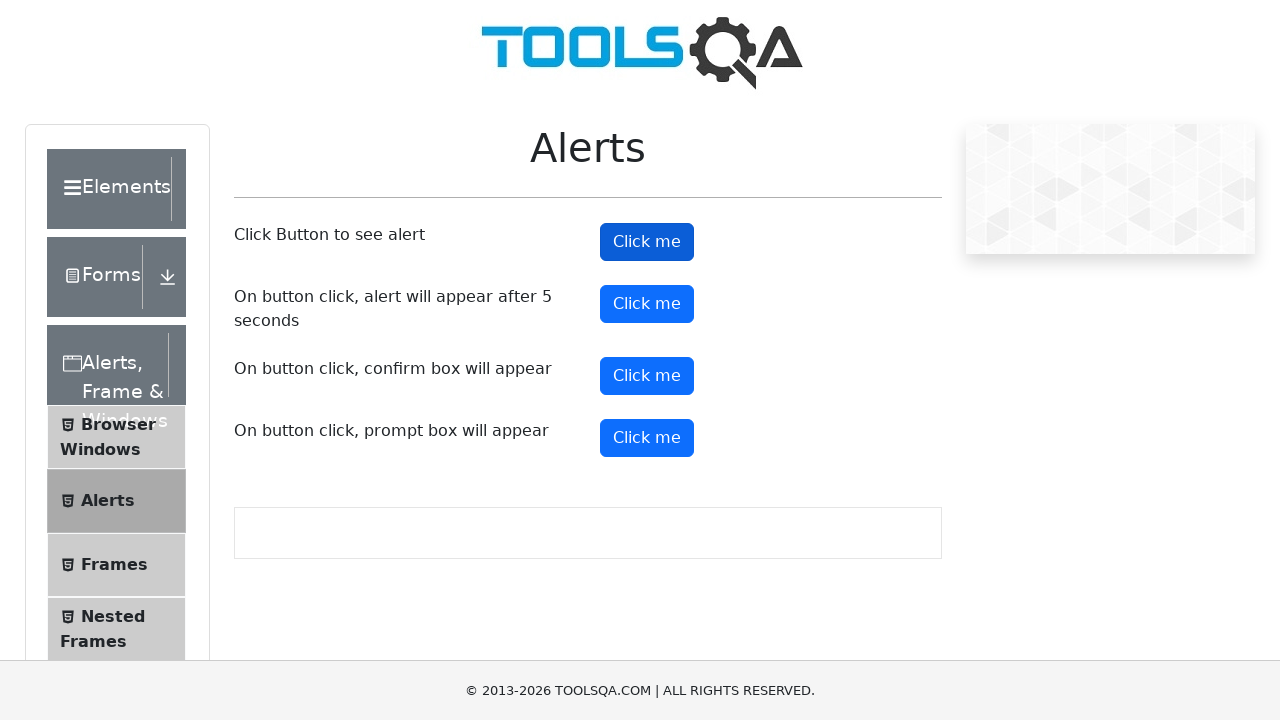

Waited 1000ms for alert to be processed
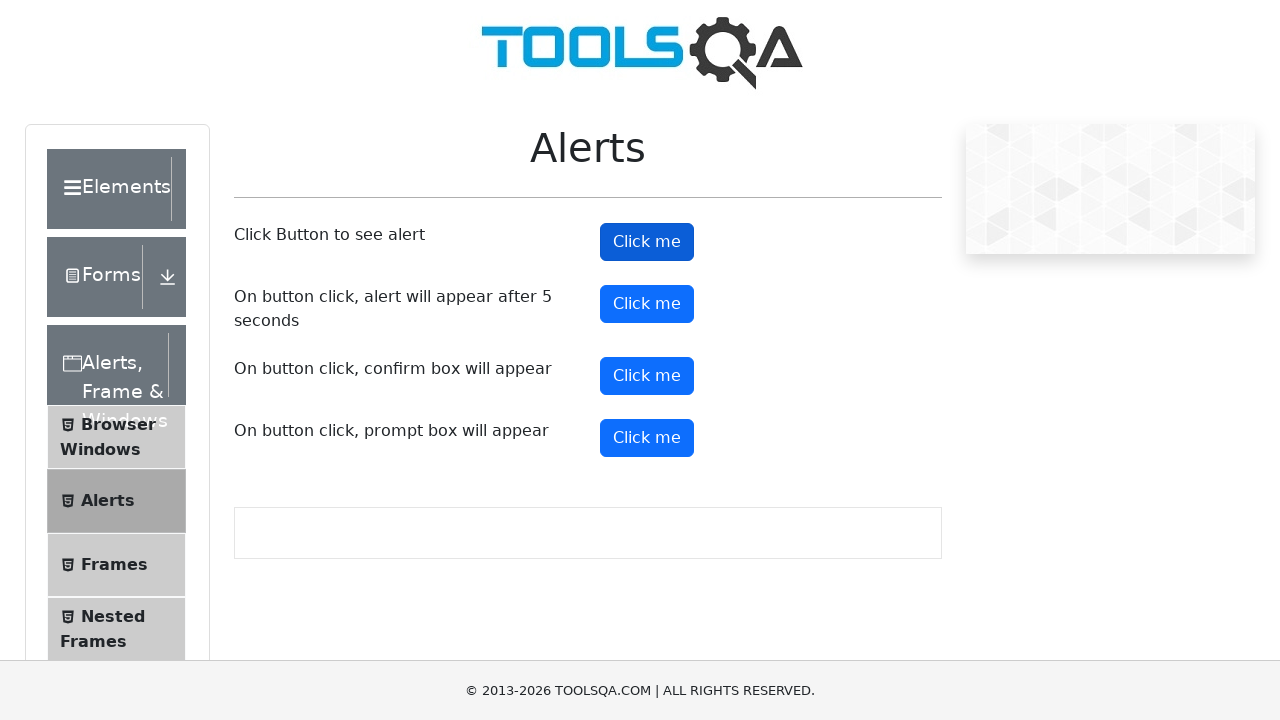

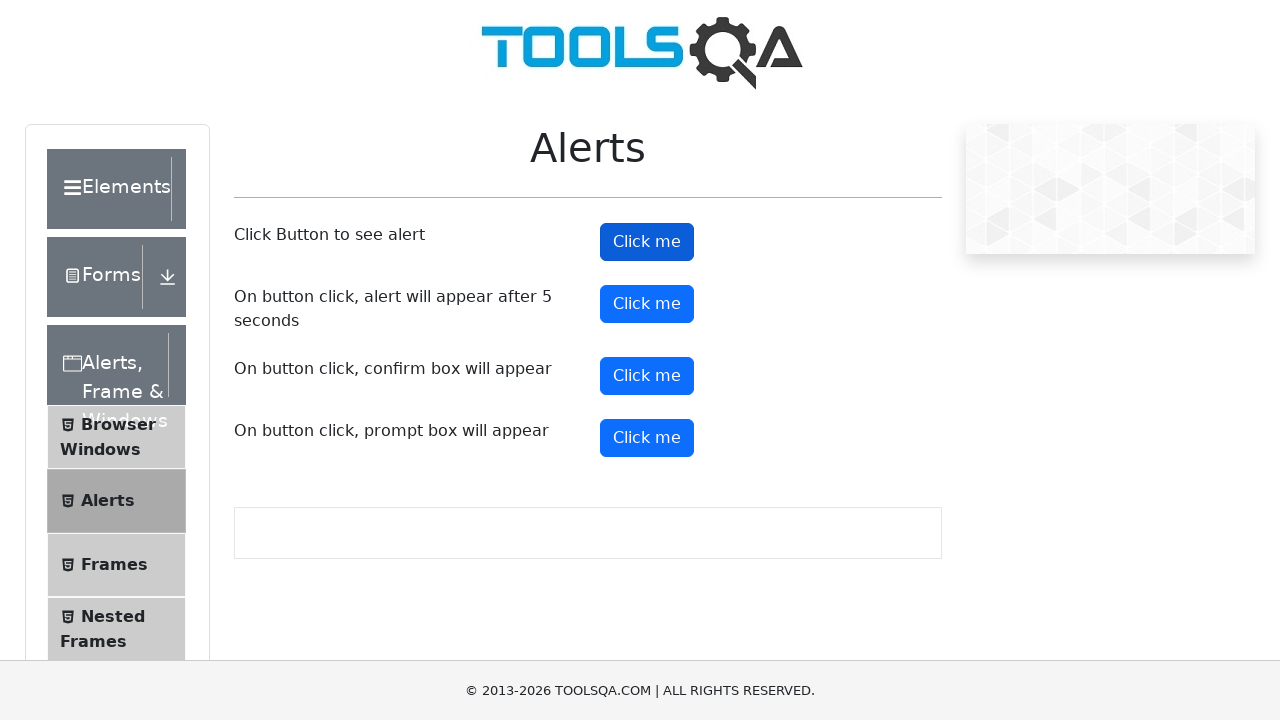